Tests form interaction by reading two numbers from the page, calculating their sum, selecting the sum value from a dropdown menu, and submitting the form.

Starting URL: https://suninjuly.github.io/selects1.html

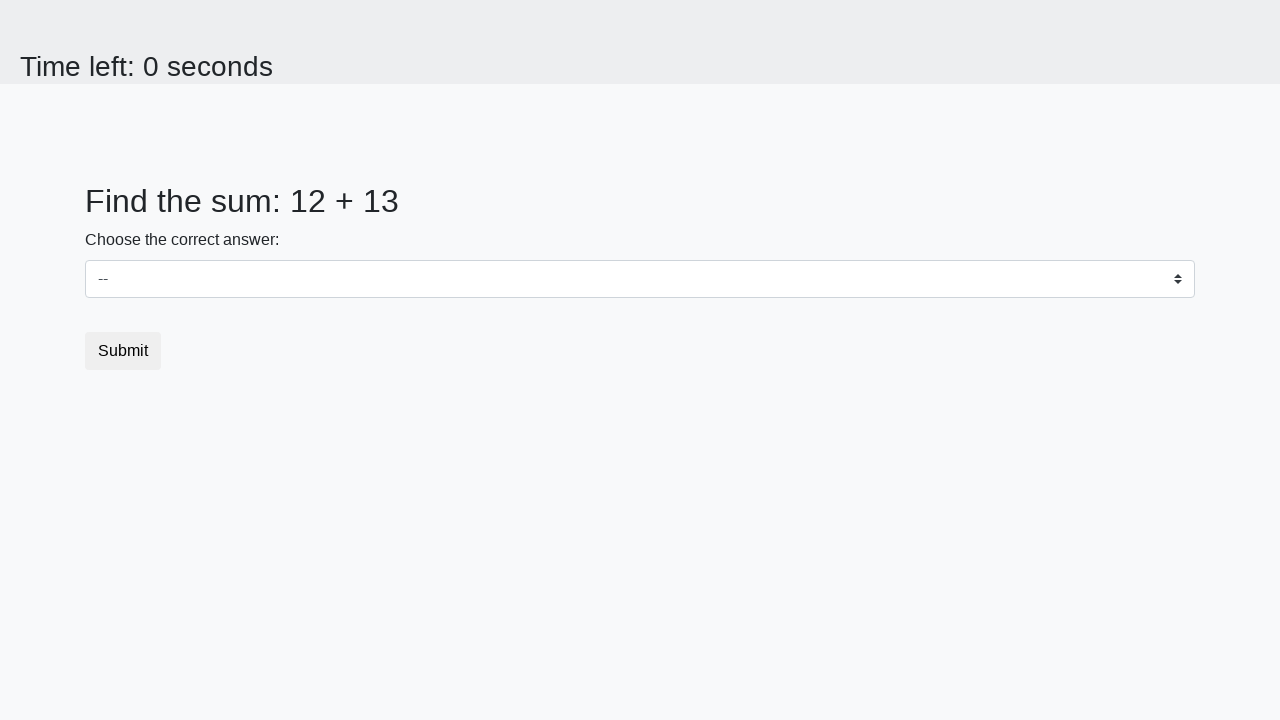

Read first number from page: 12
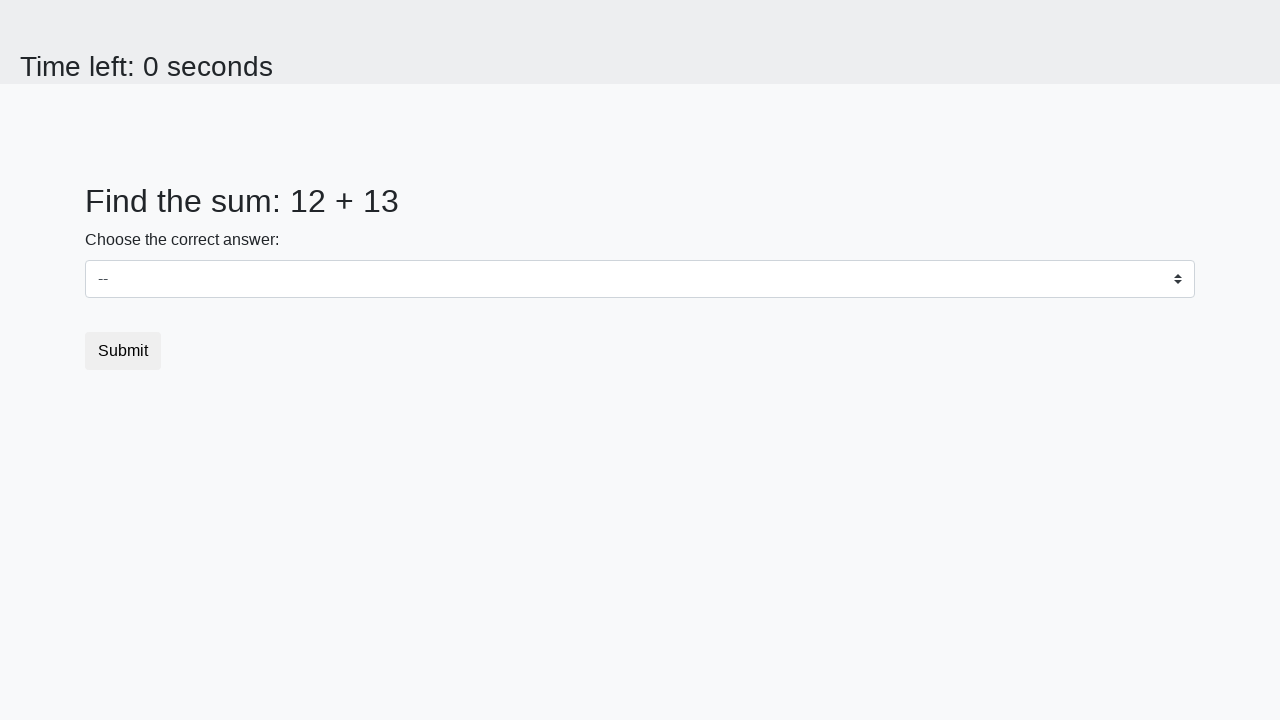

Read second number from page: 13
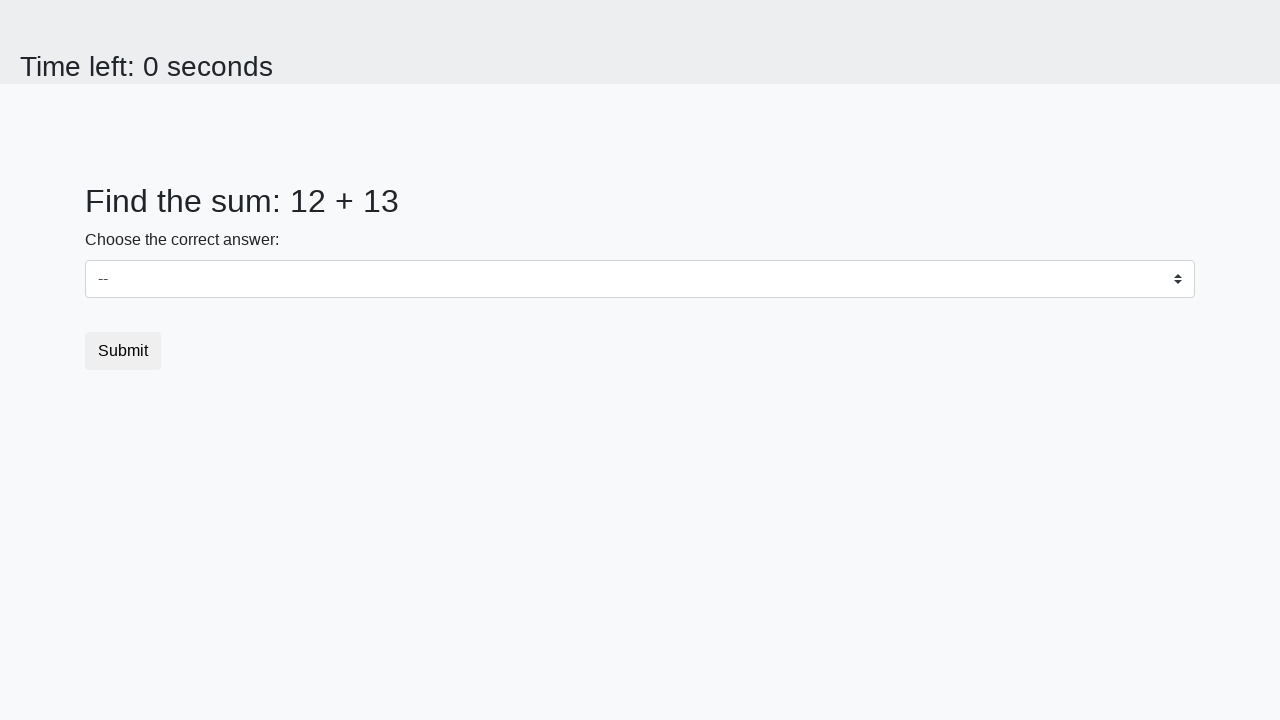

Calculated sum: 12 + 13 = 25
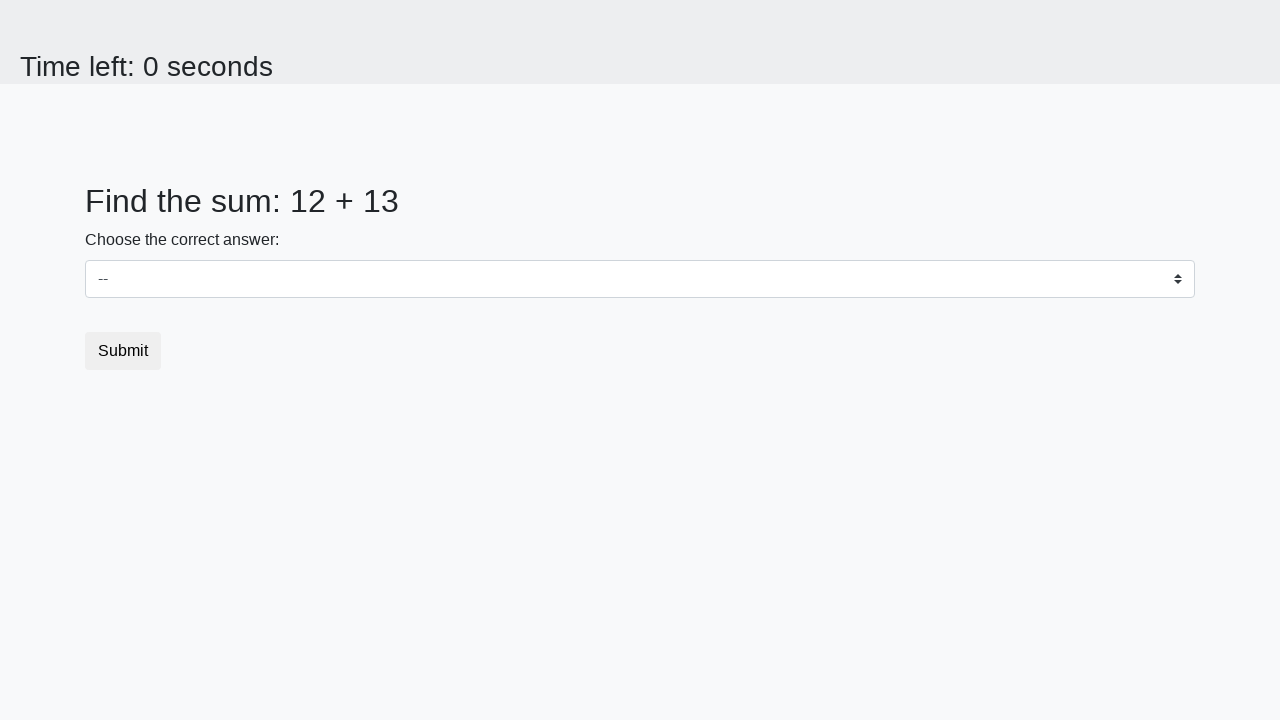

Selected sum value '25' from dropdown menu on #dropdown
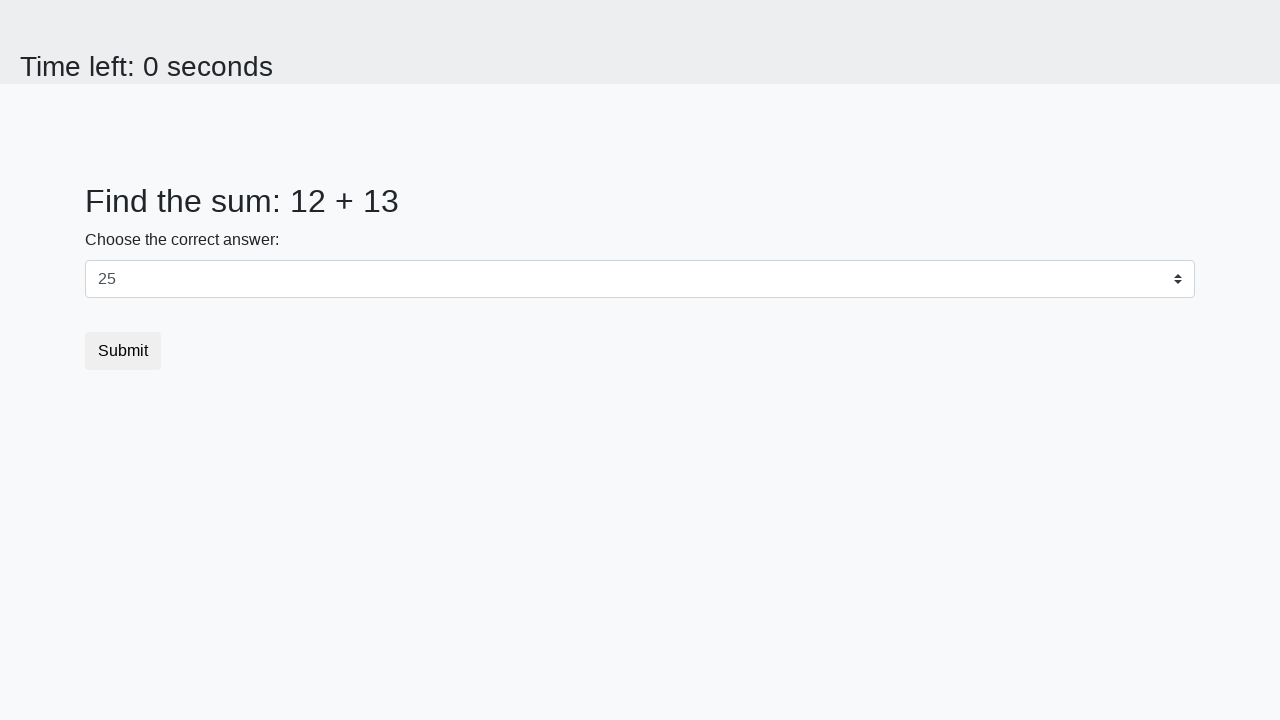

Clicked submit button to submit the form at (123, 351) on button.btn
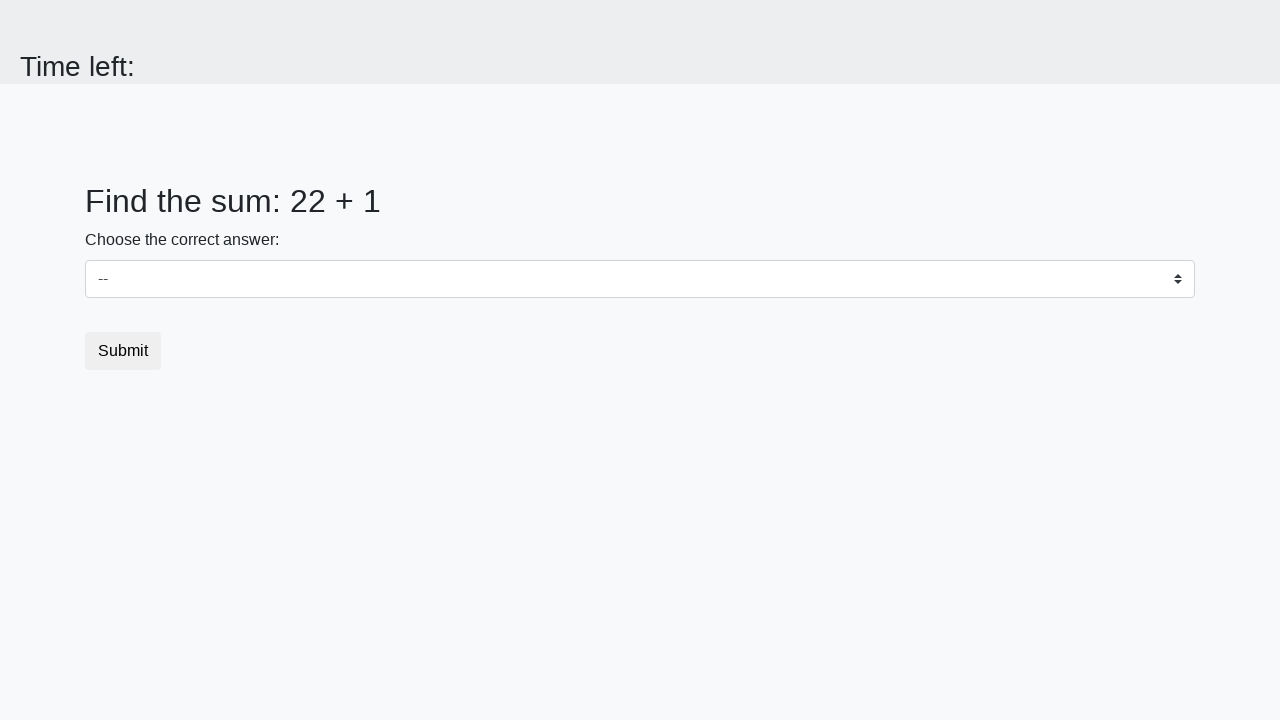

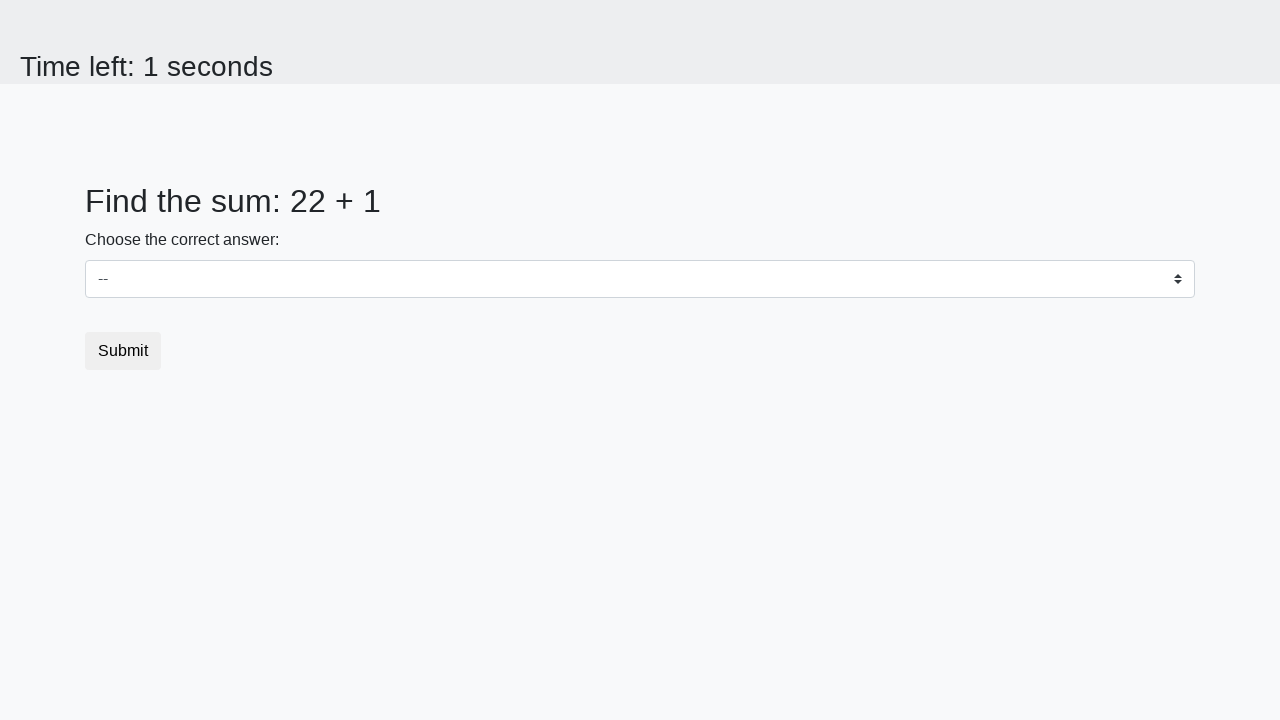